Verifies that none of the elements with class "test" contain the number 190

Starting URL: https://kristinek.github.io/site/examples/locators

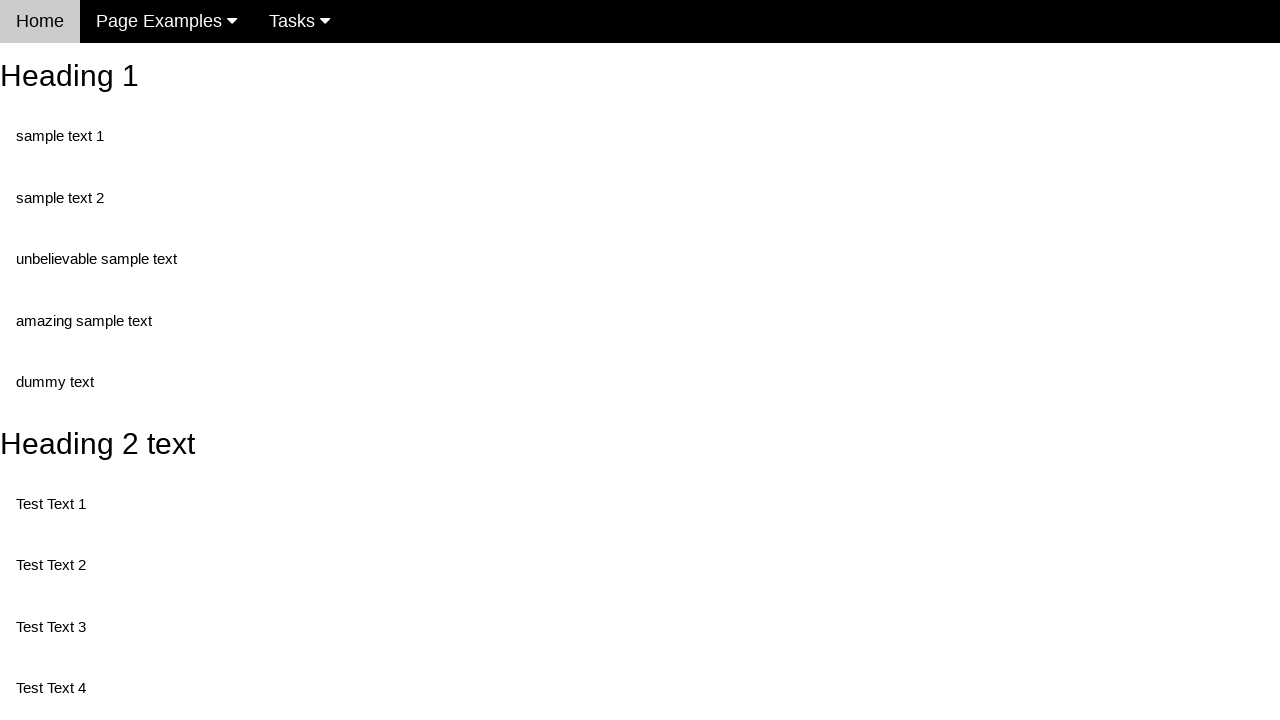

Navigated to locators example page
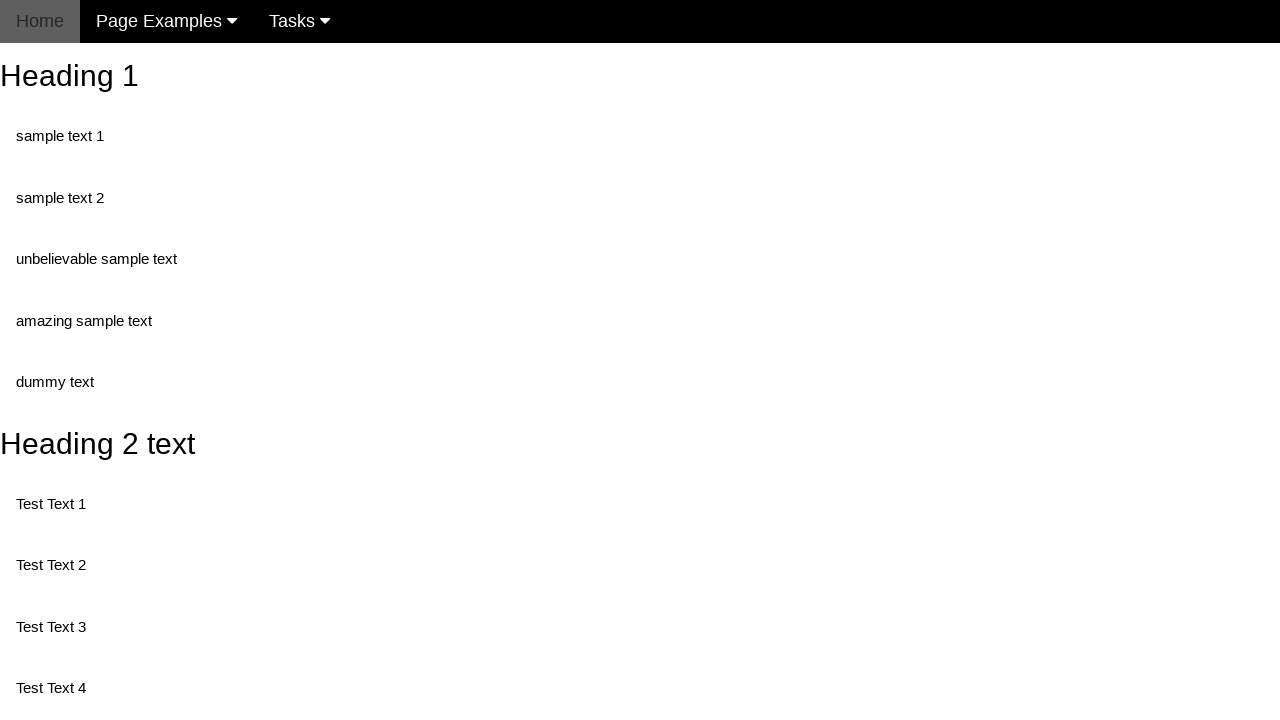

Retrieved all elements with class 'test'
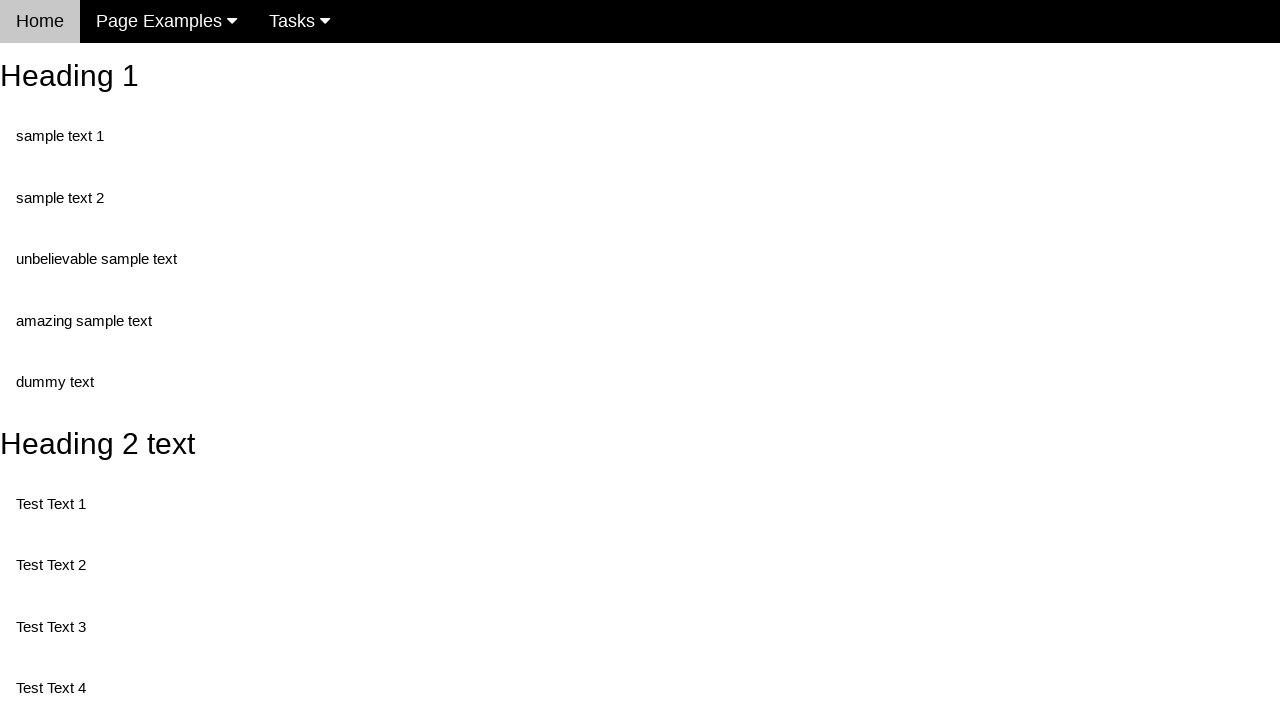

Retrieved text content from test element: 'Test Text 1'
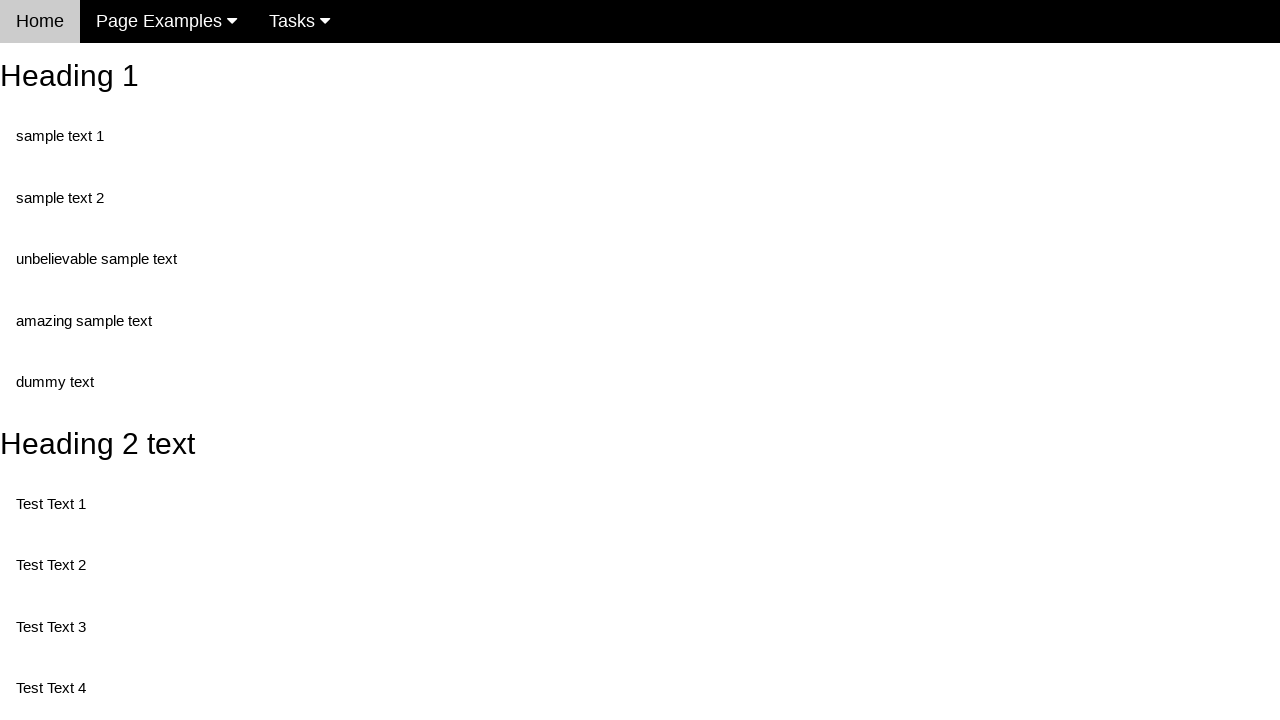

Asserted that '190' is not present in element text
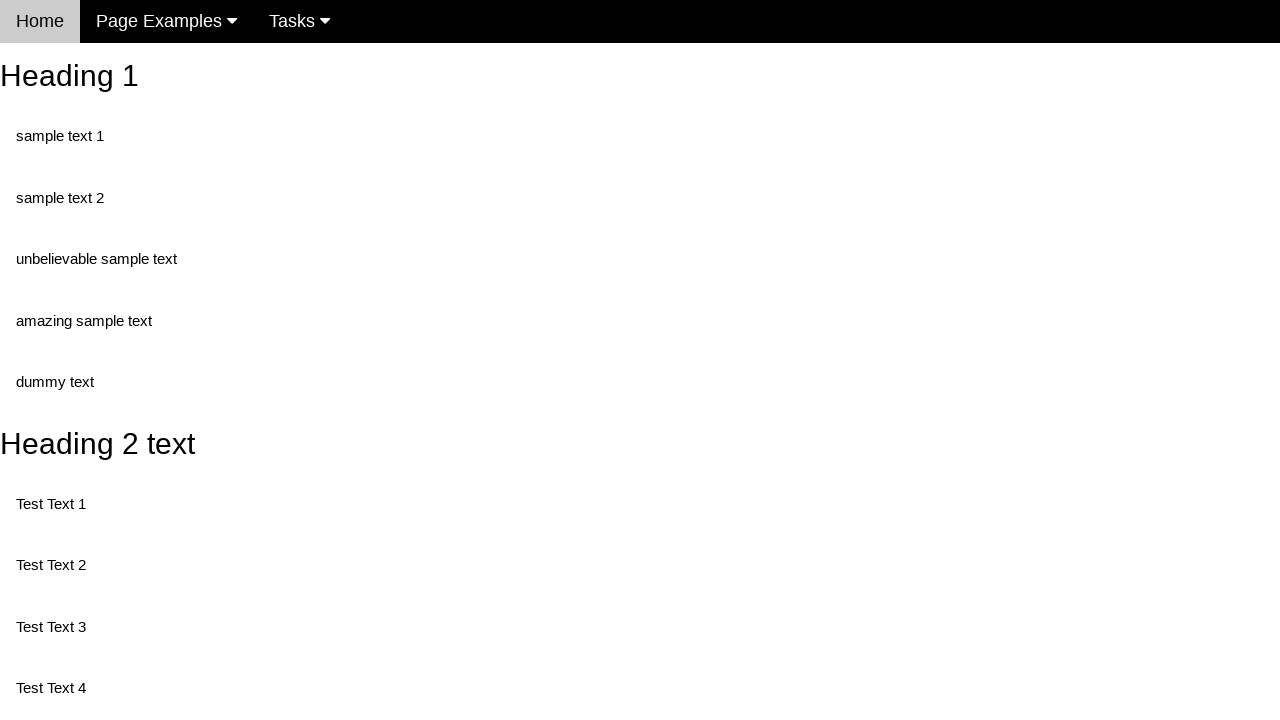

Retrieved text content from test element: 'Test Text 3'
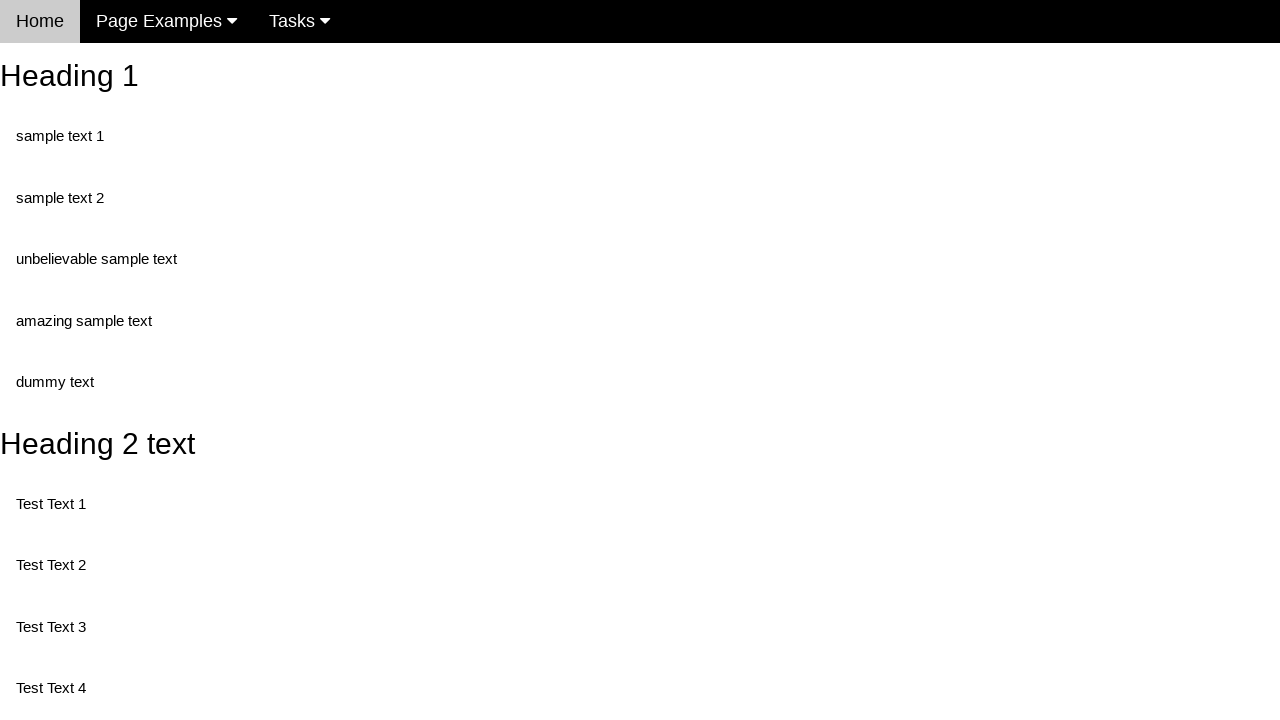

Asserted that '190' is not present in element text
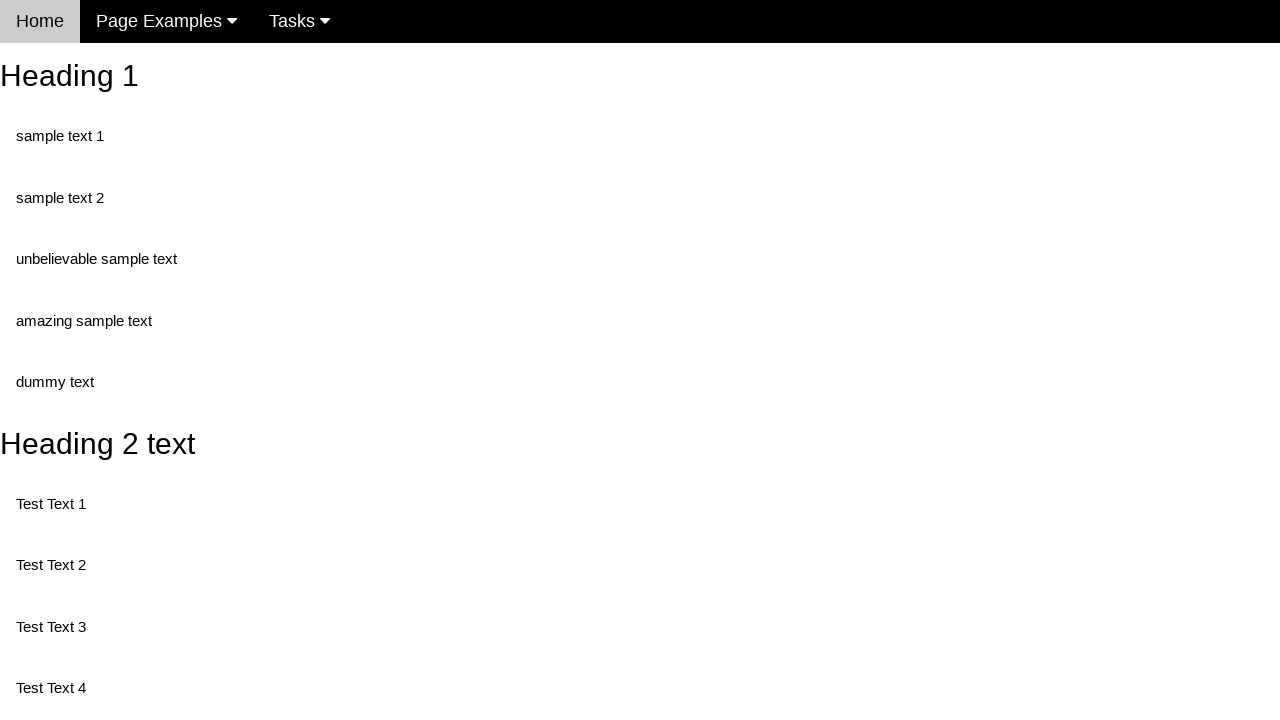

Retrieved text content from test element: 'Test Text 4'
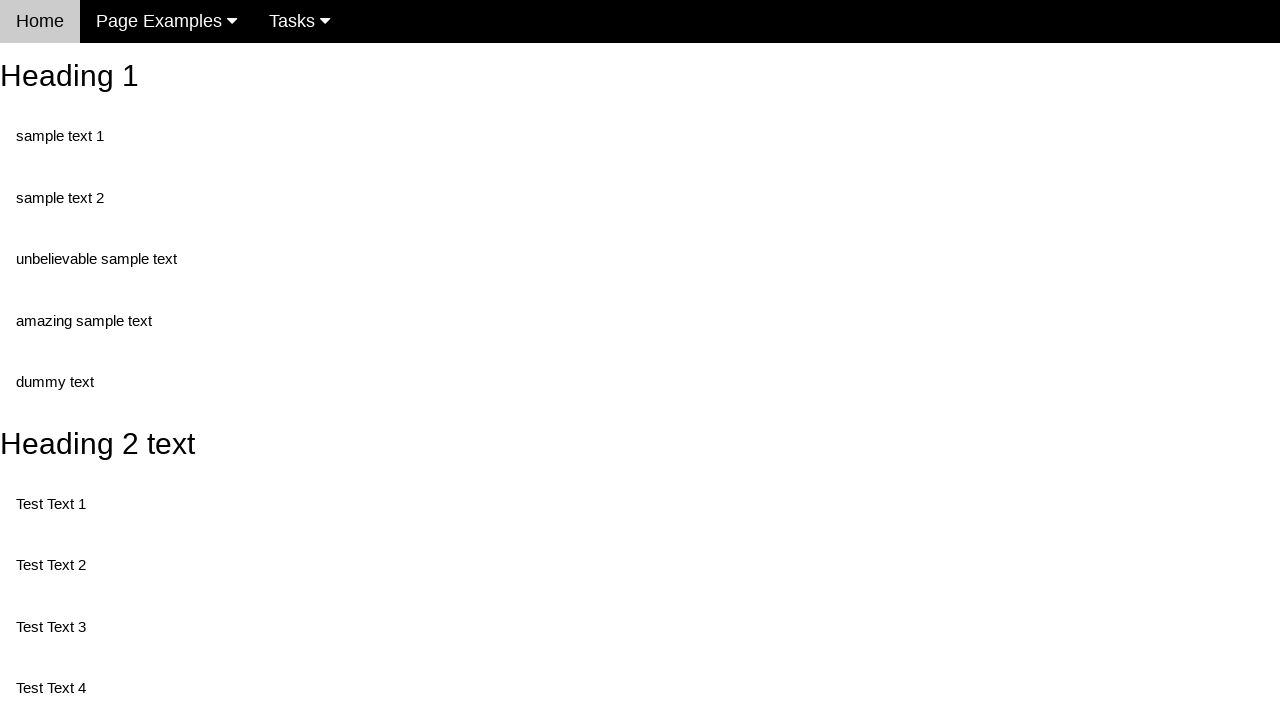

Asserted that '190' is not present in element text
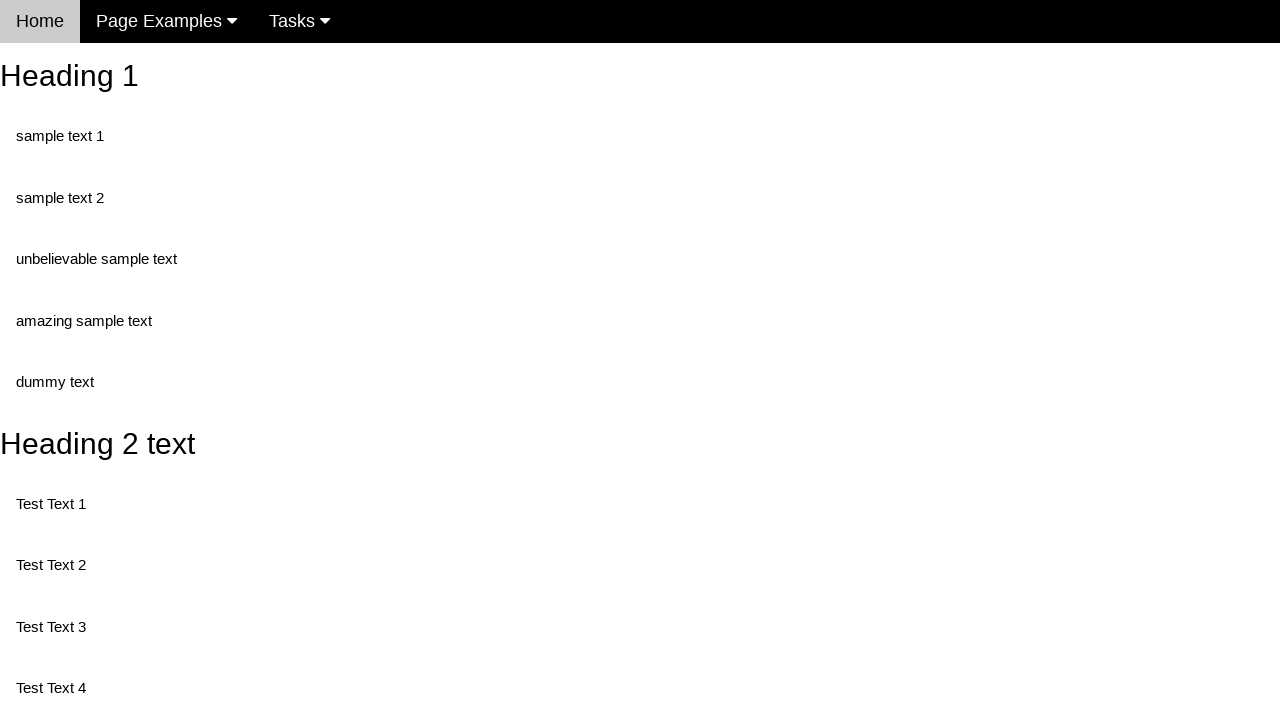

Retrieved text content from test element: 'Test Text 5'
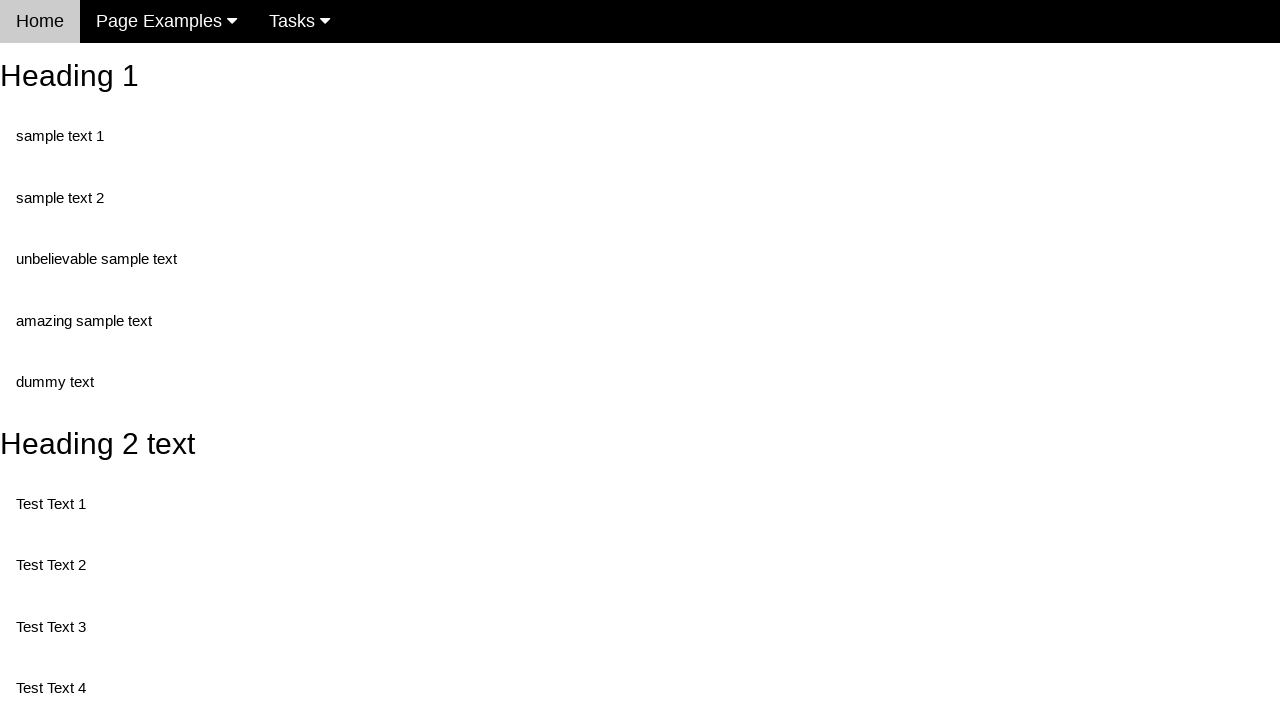

Asserted that '190' is not present in element text
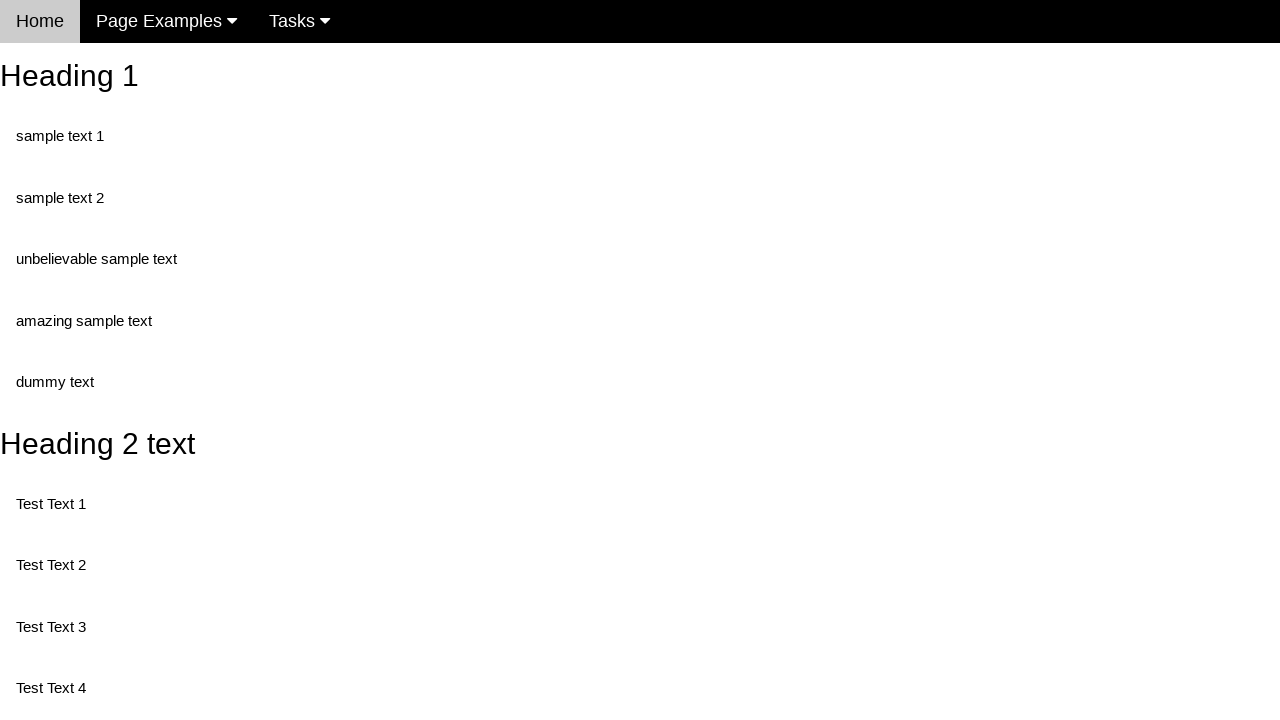

Retrieved text content from test element: 'Test Text 6'
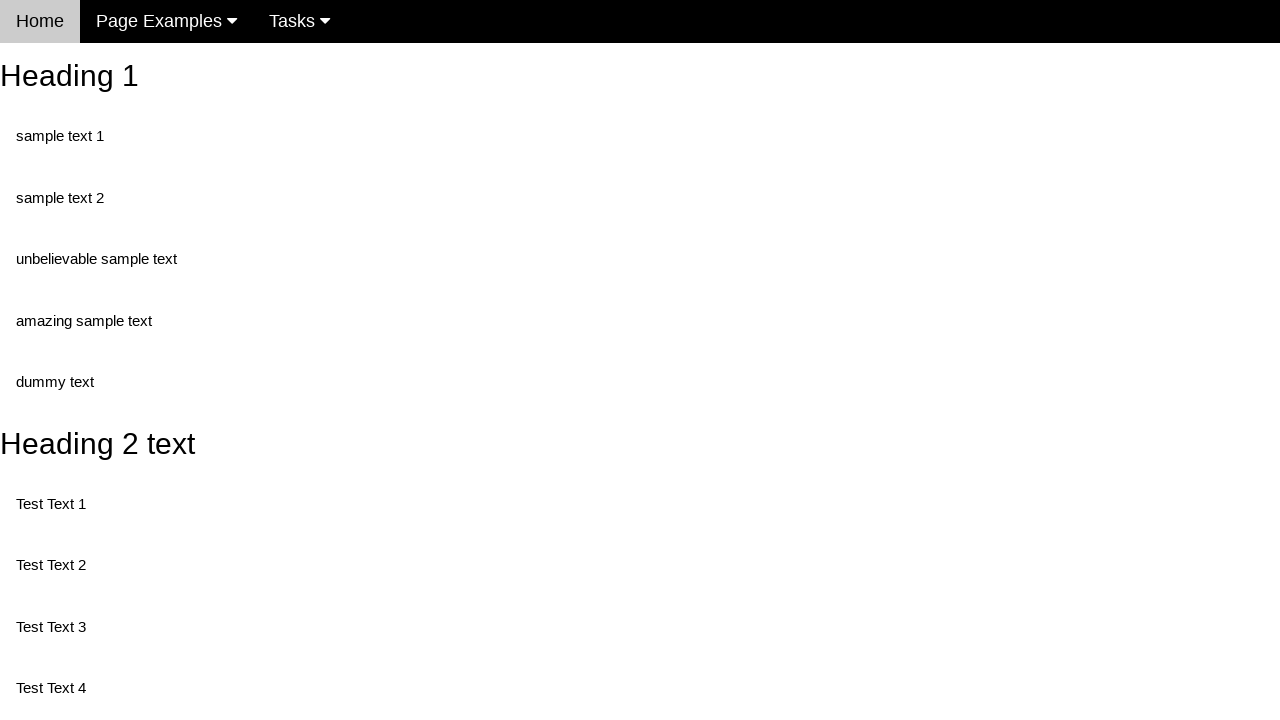

Asserted that '190' is not present in element text
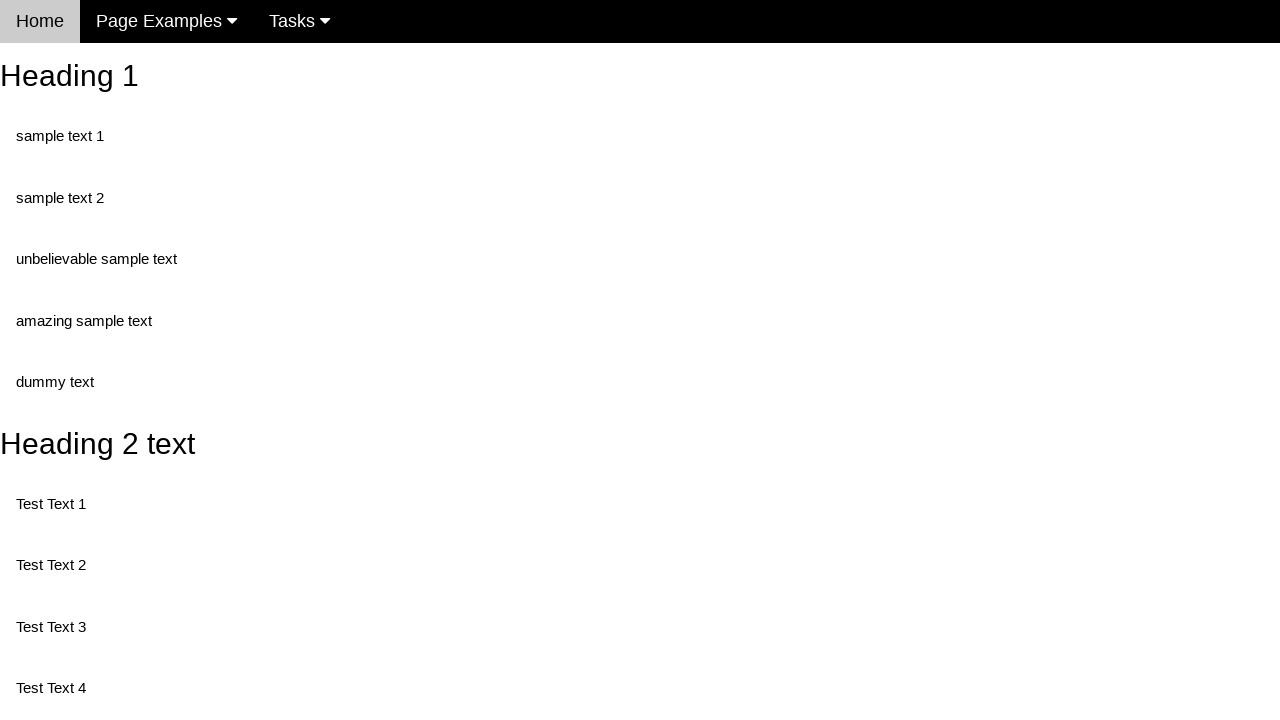

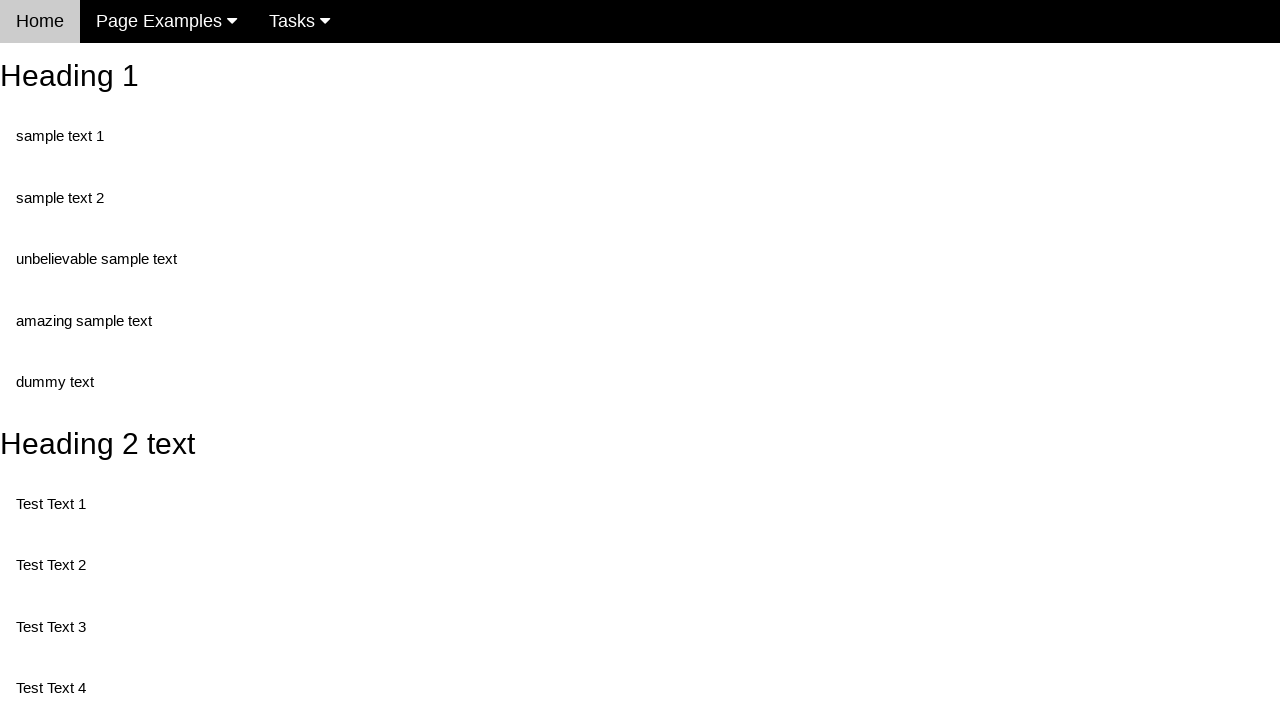